Simple test that navigates to Meesho e-commerce website homepage and verifies the page loads successfully.

Starting URL: https://www.meesho.com

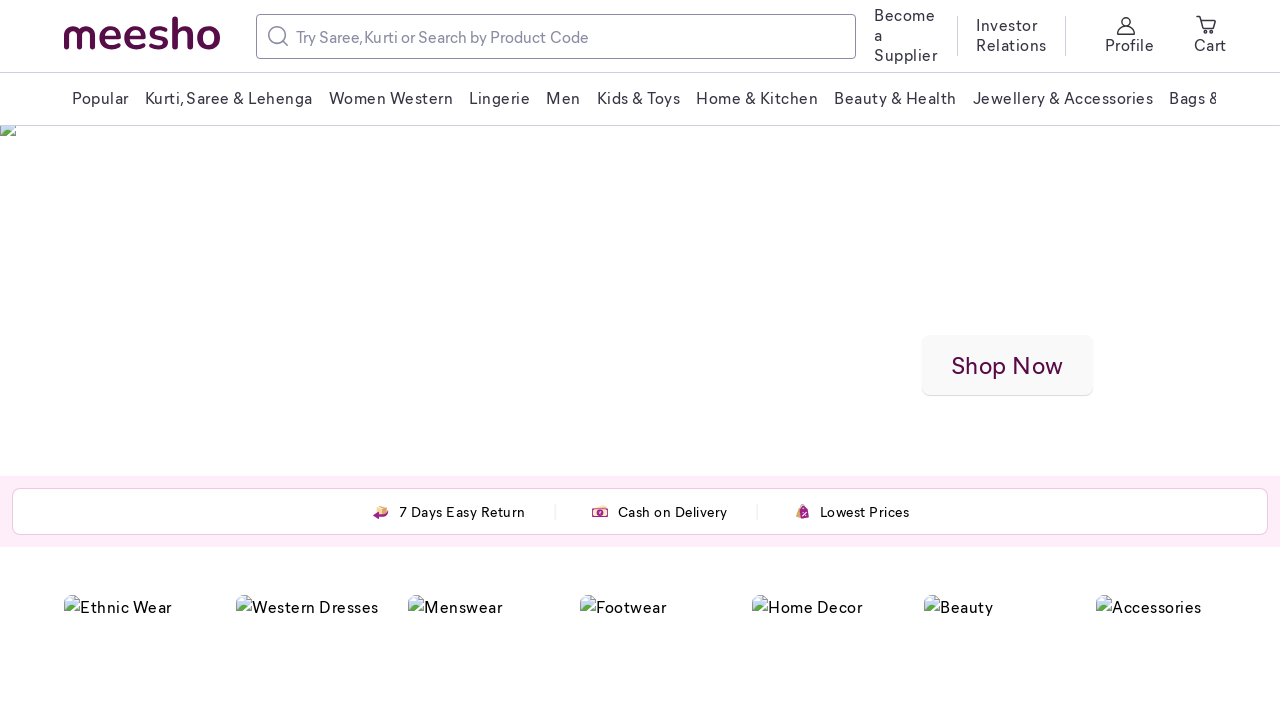

Set viewport size to 1920x1080
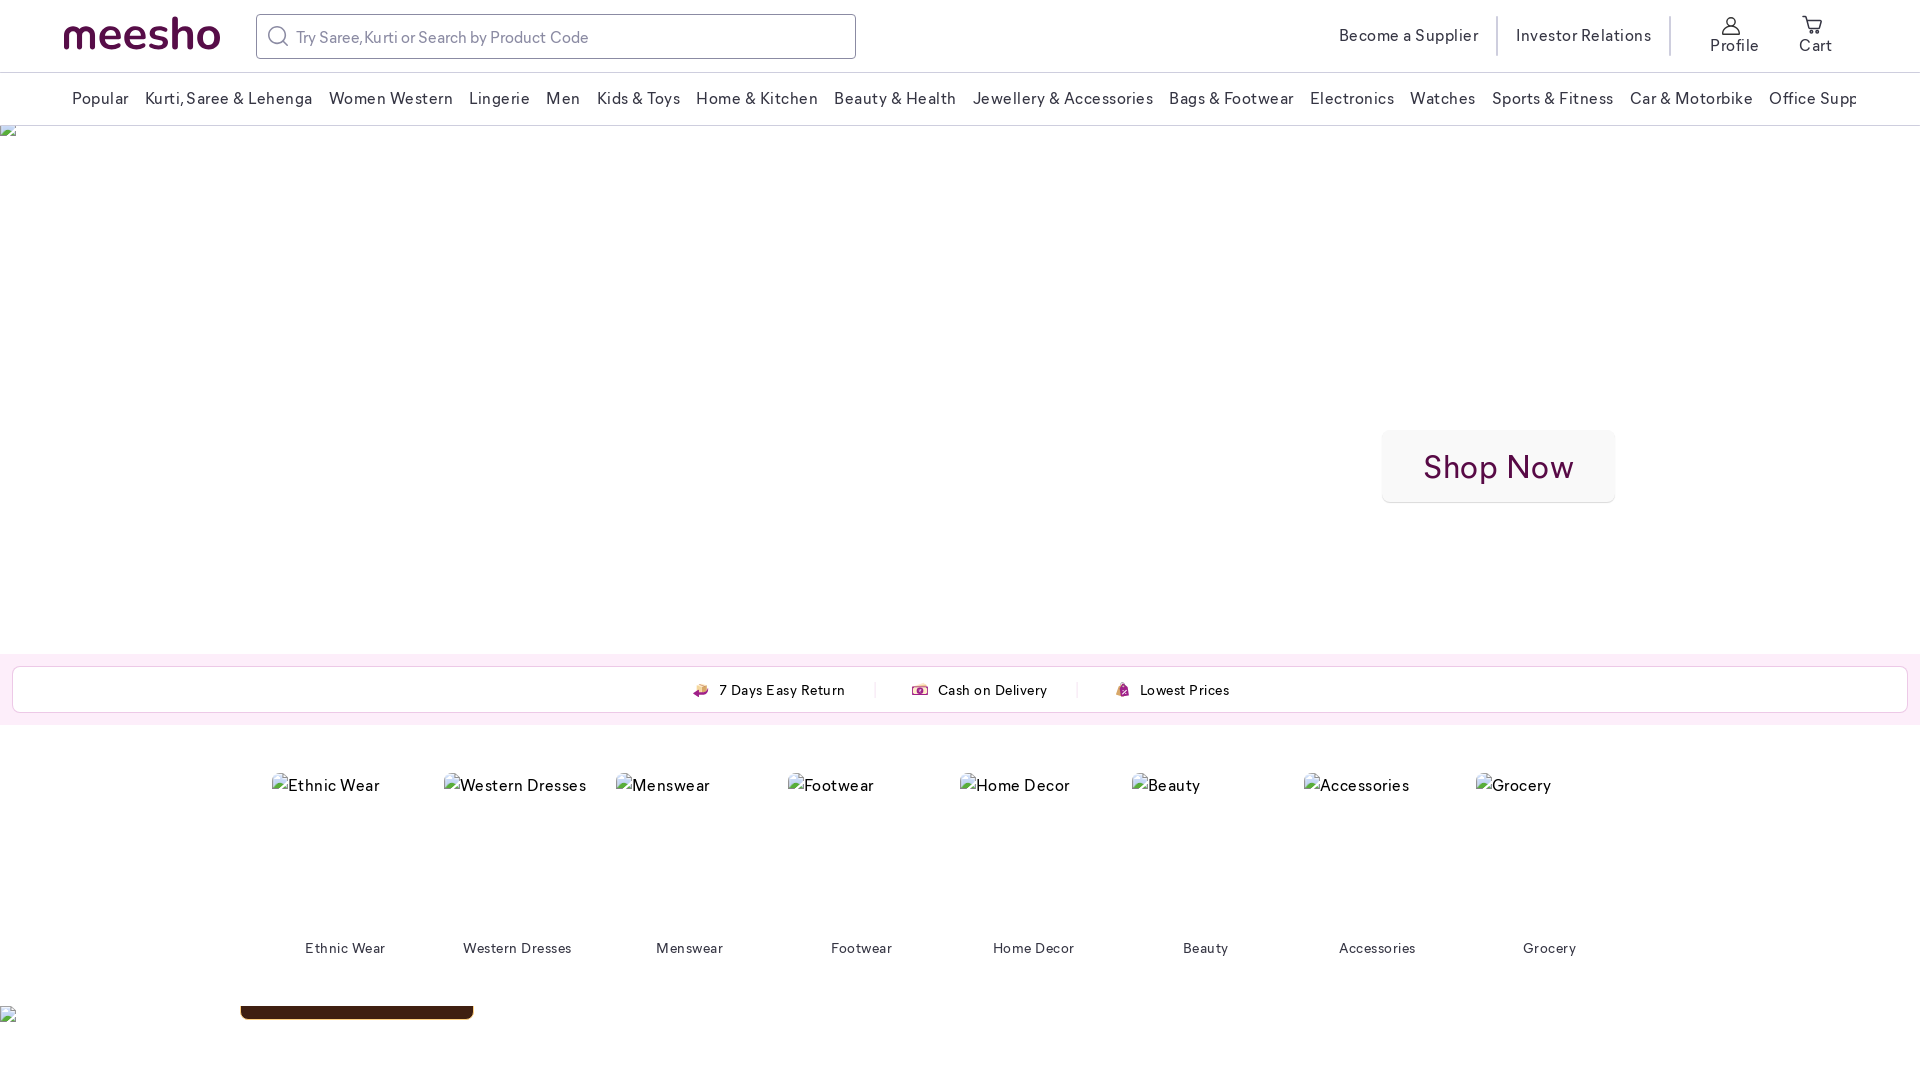

Meesho homepage fully loaded (networkidle state reached)
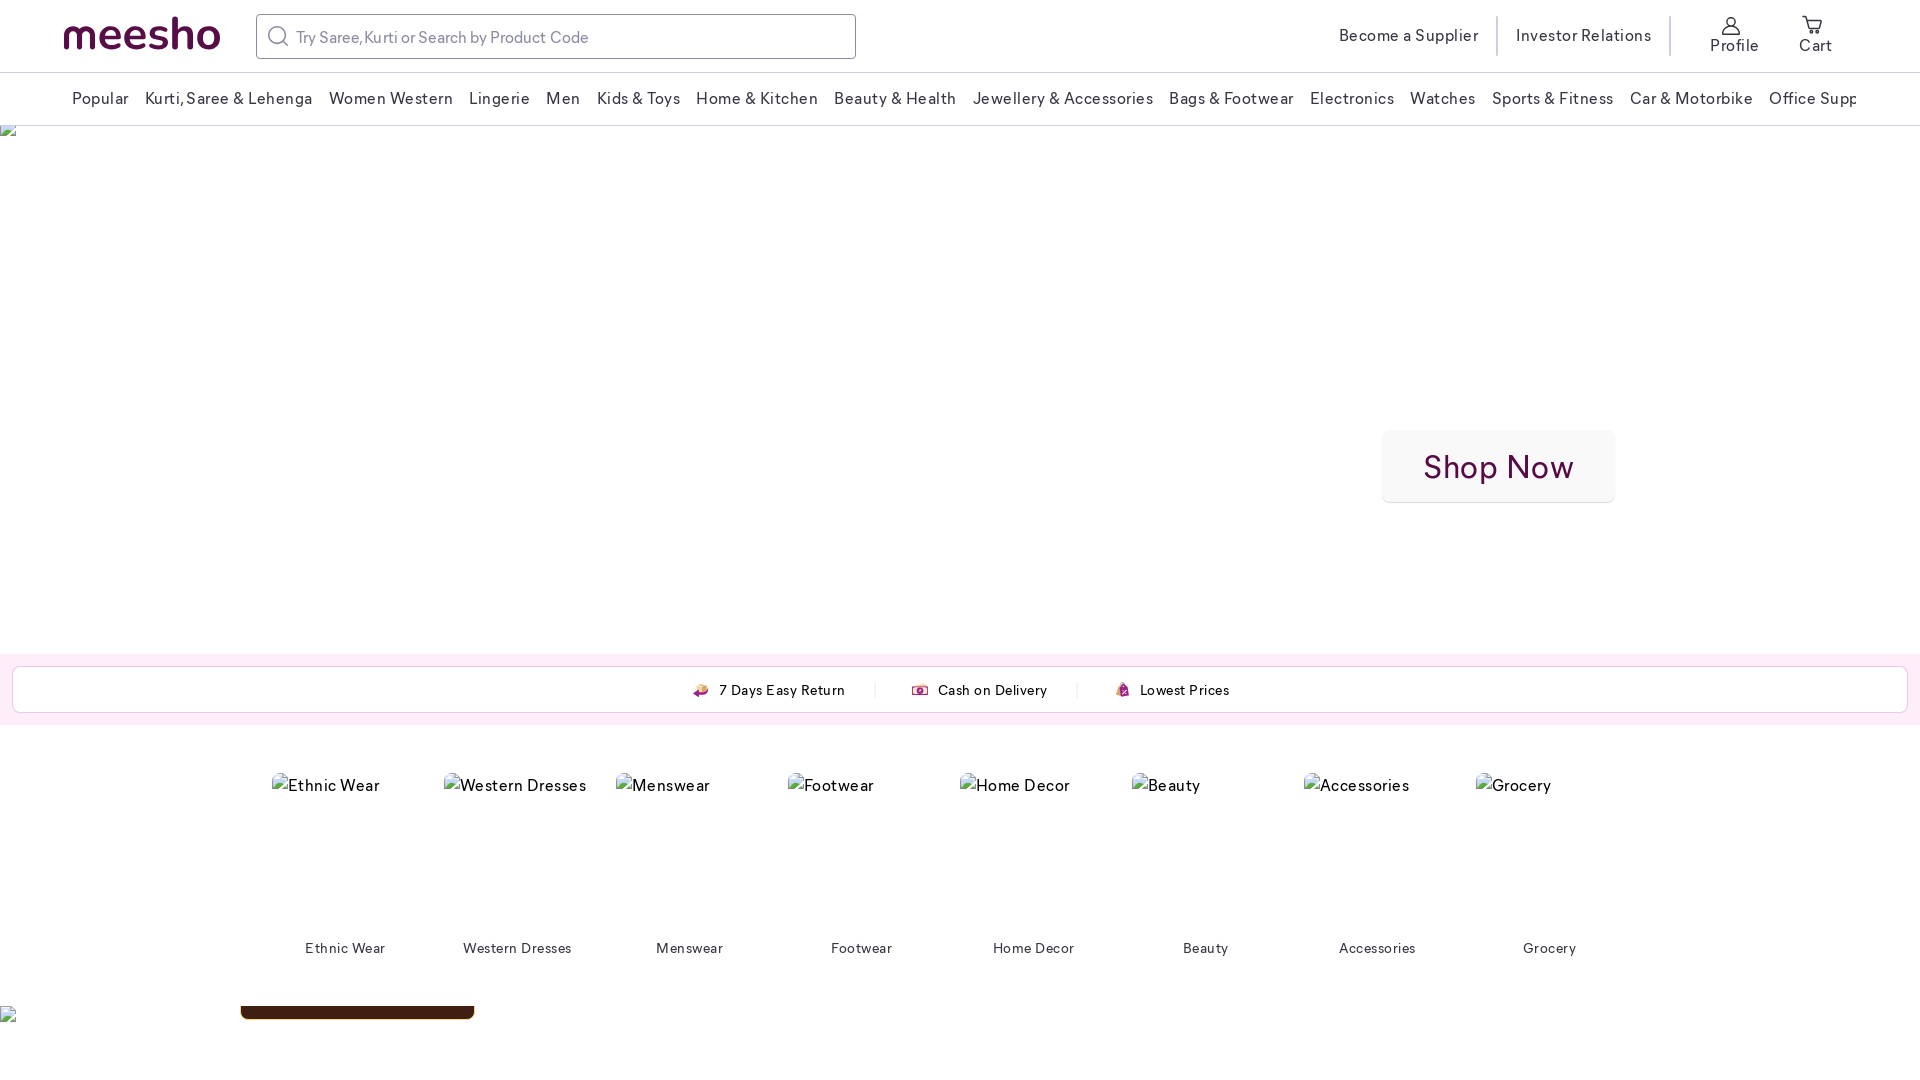

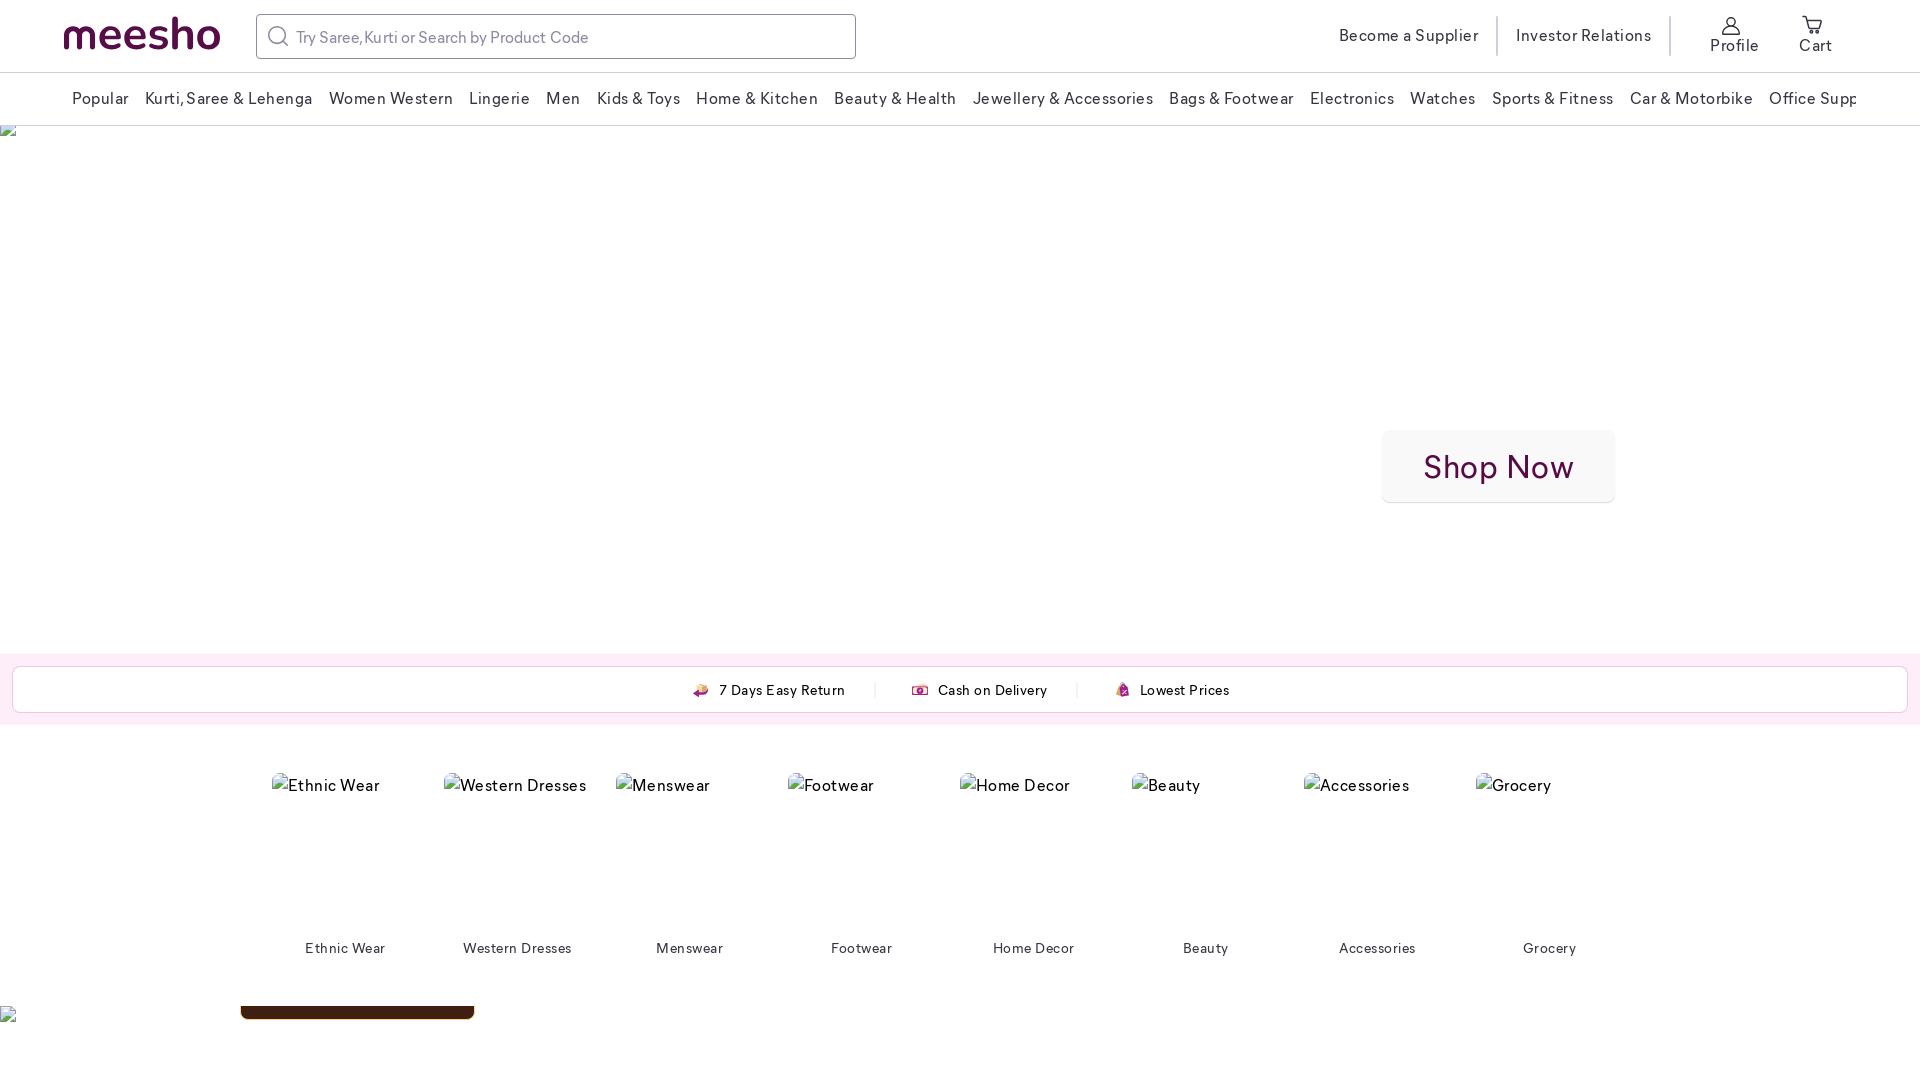